Tests navigating to a Steam store game page, handling the age verification gate by selecting a birth year and clicking through, then scrolling to load reviews content.

Starting URL: https://store.steampowered.com/app/489830/The_Elder_Scrolls_V_Skyrim_Special_Edition/

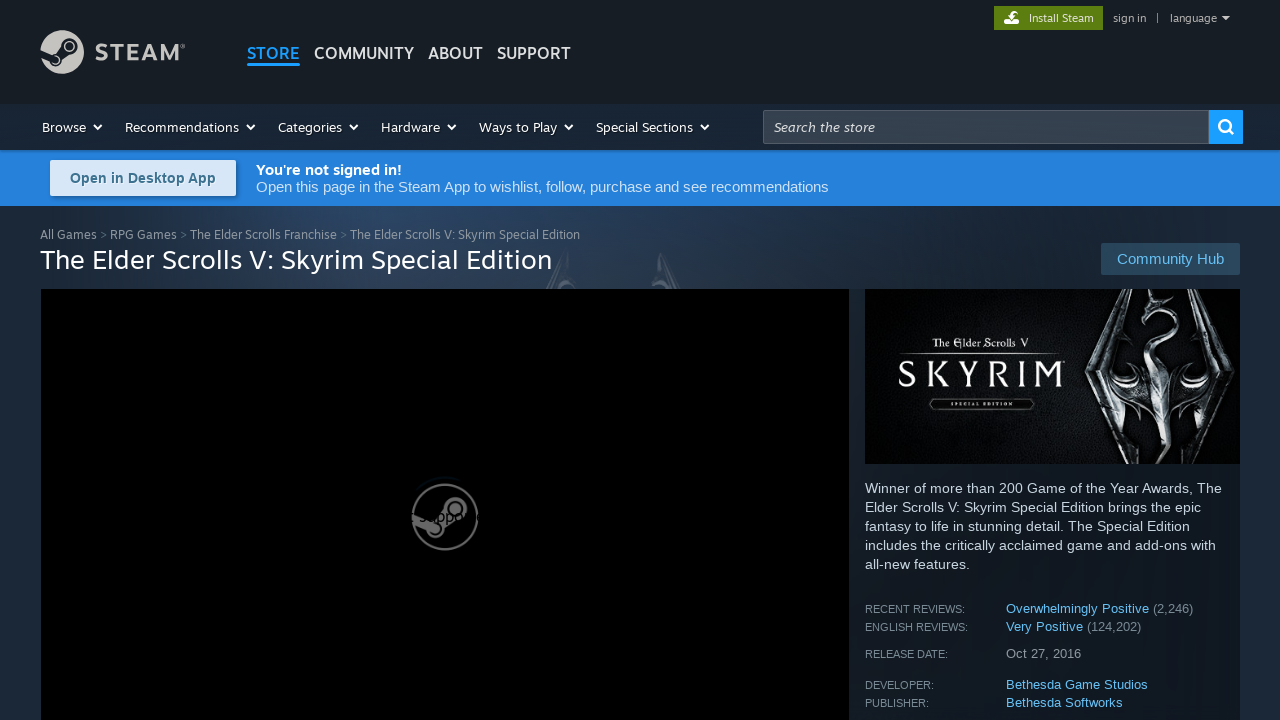

Navigated to Skyrim Special Edition product page
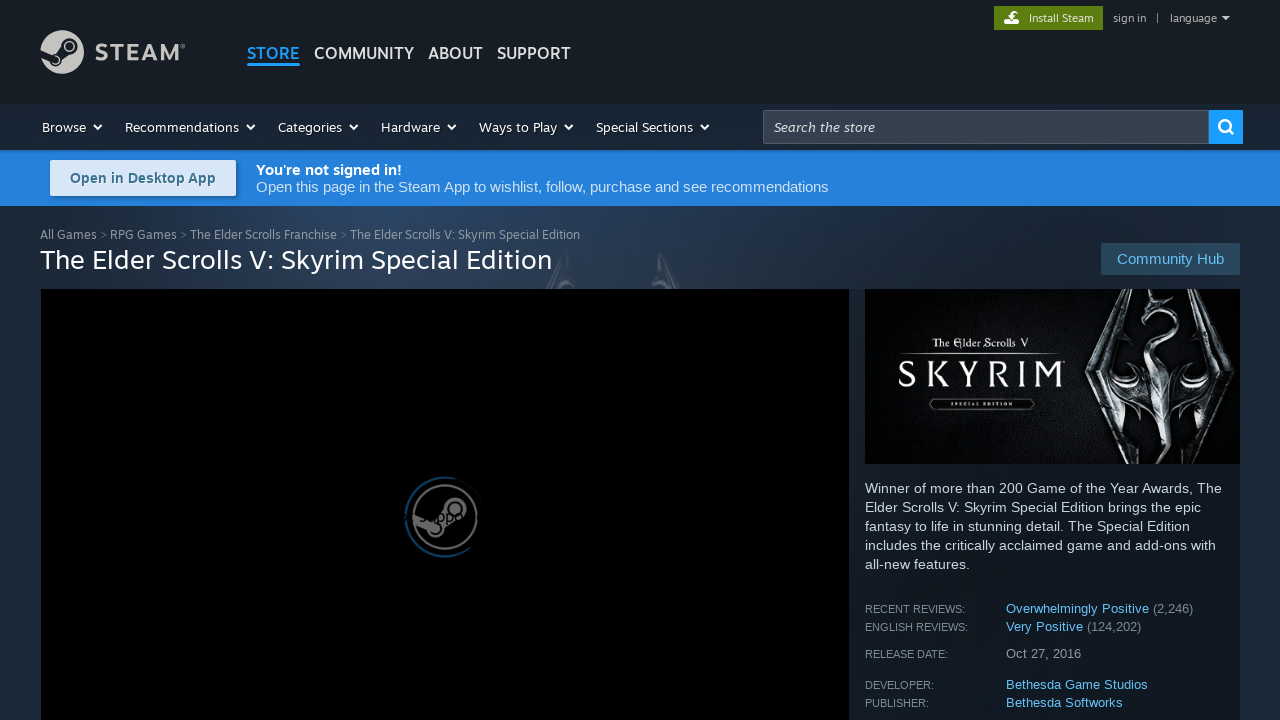

Scrolled to bottom of product page to load content
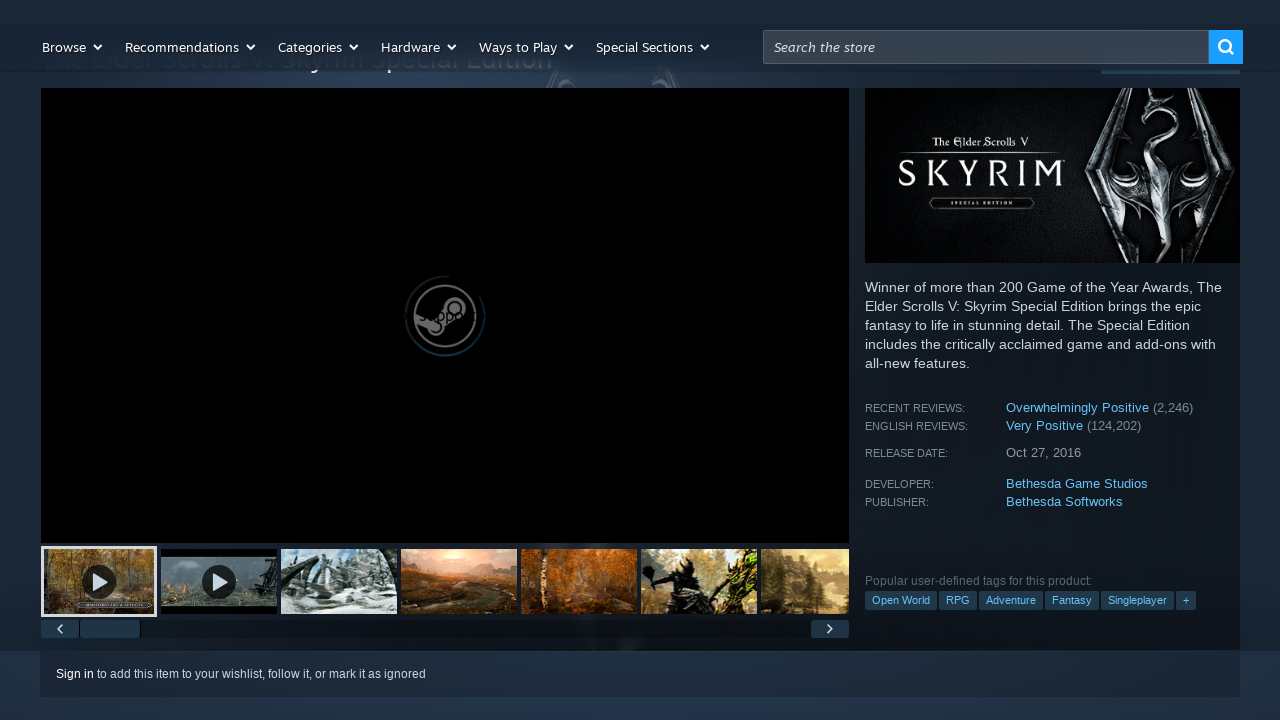

Reviews section element loaded
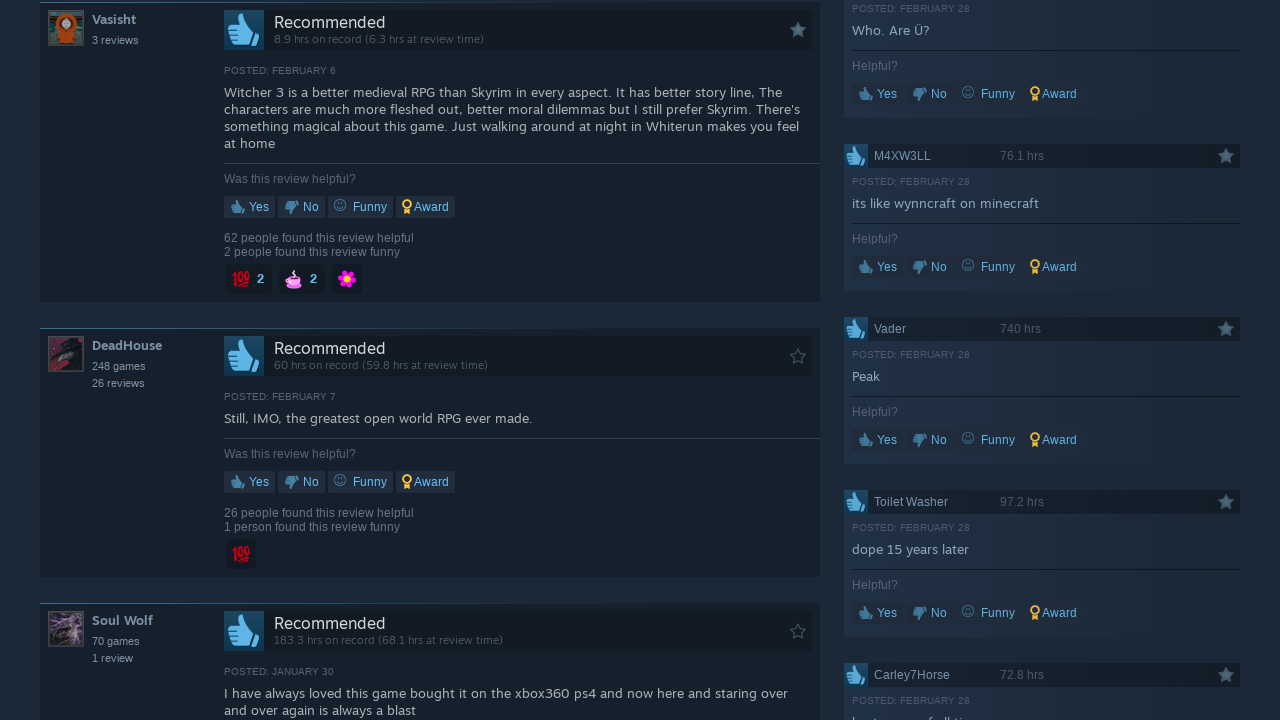

Scrolled to bottom again to ensure all reviews content loaded
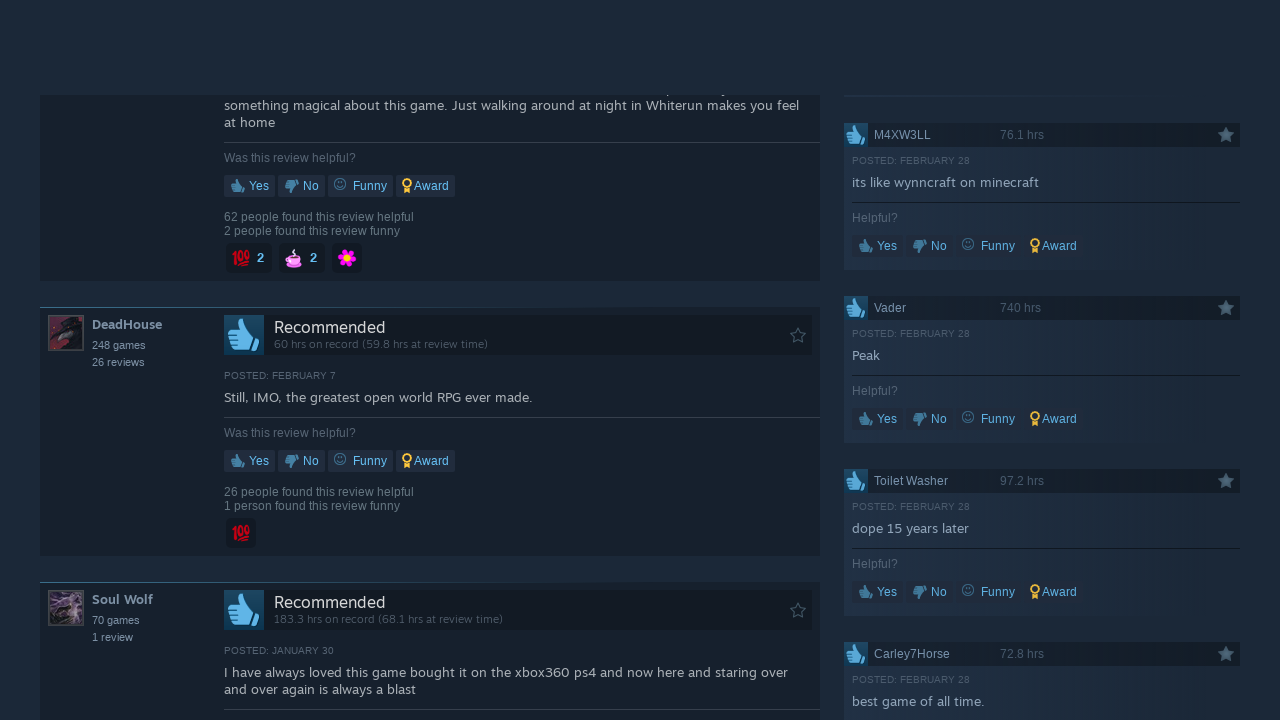

Waited 3 seconds for dynamic content to fully load
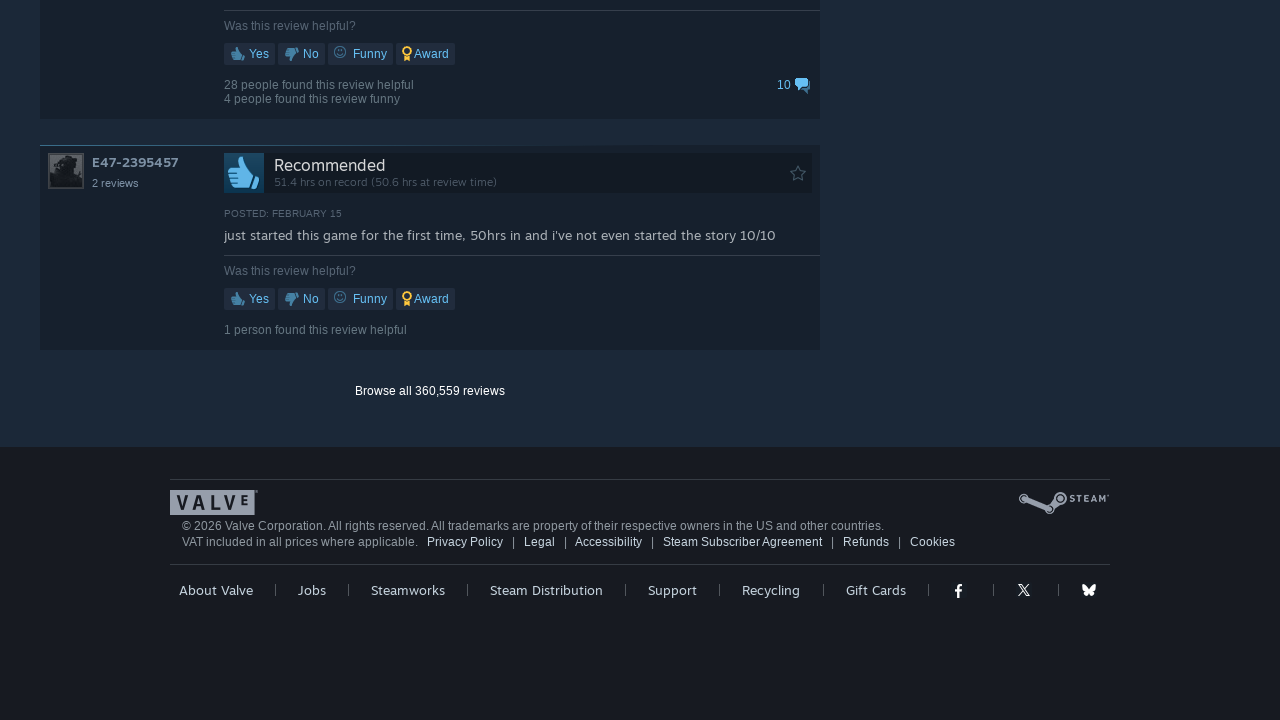

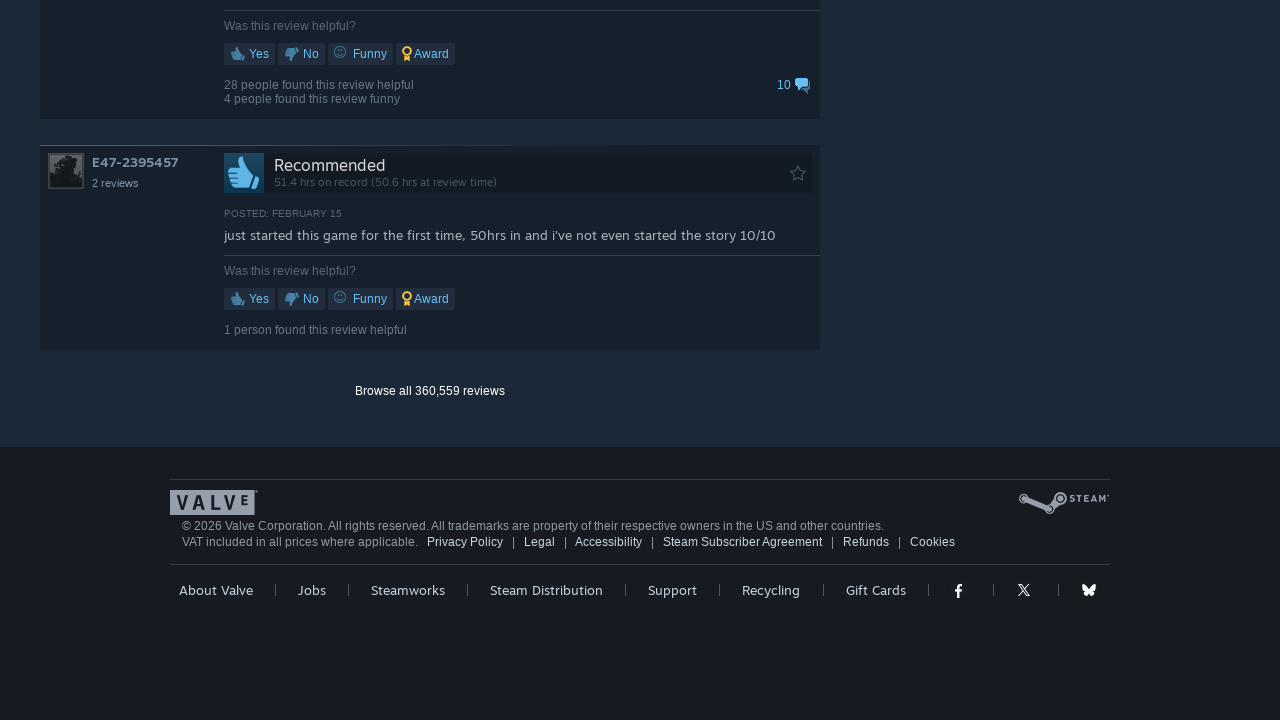